Tests explicit wait functionality by clicking a button that starts a timer, then waiting for a specific element to become visible after a delay.

Starting URL: http://seleniumpractise.blogspot.com/2016/08/how-to-use-explicit-wait-in-selenium.html

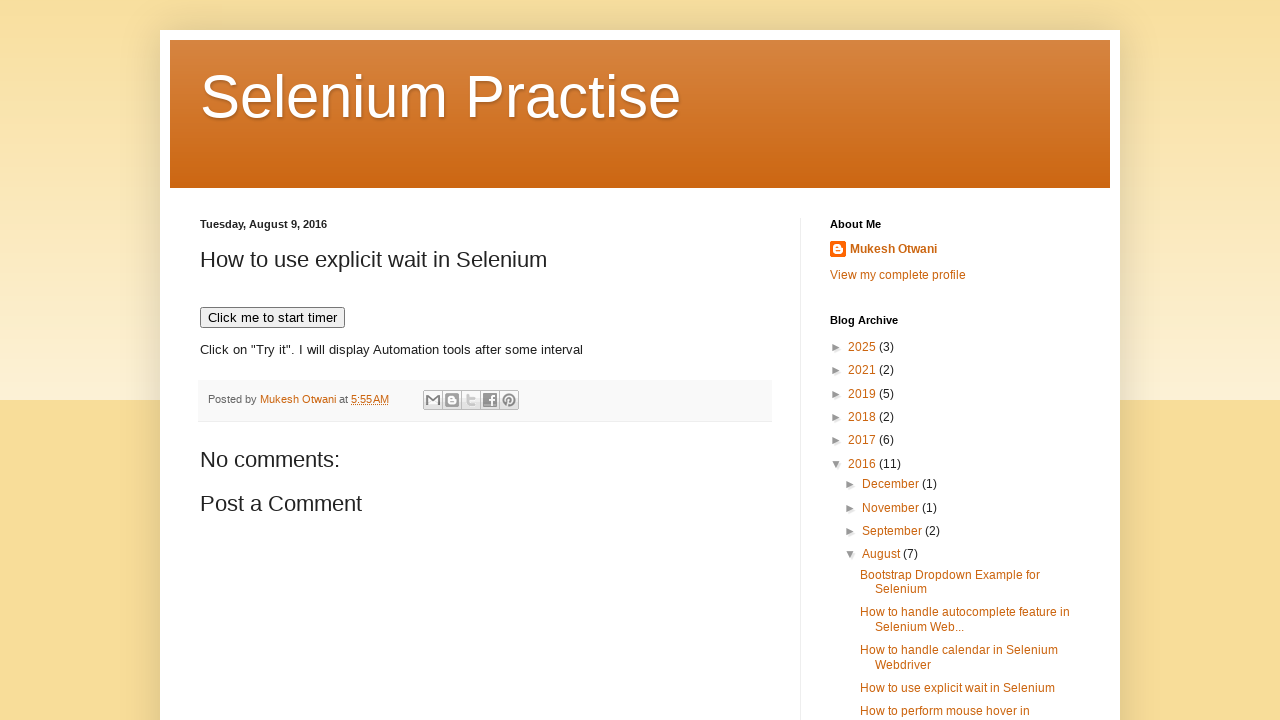

Navigated to explicit wait test page
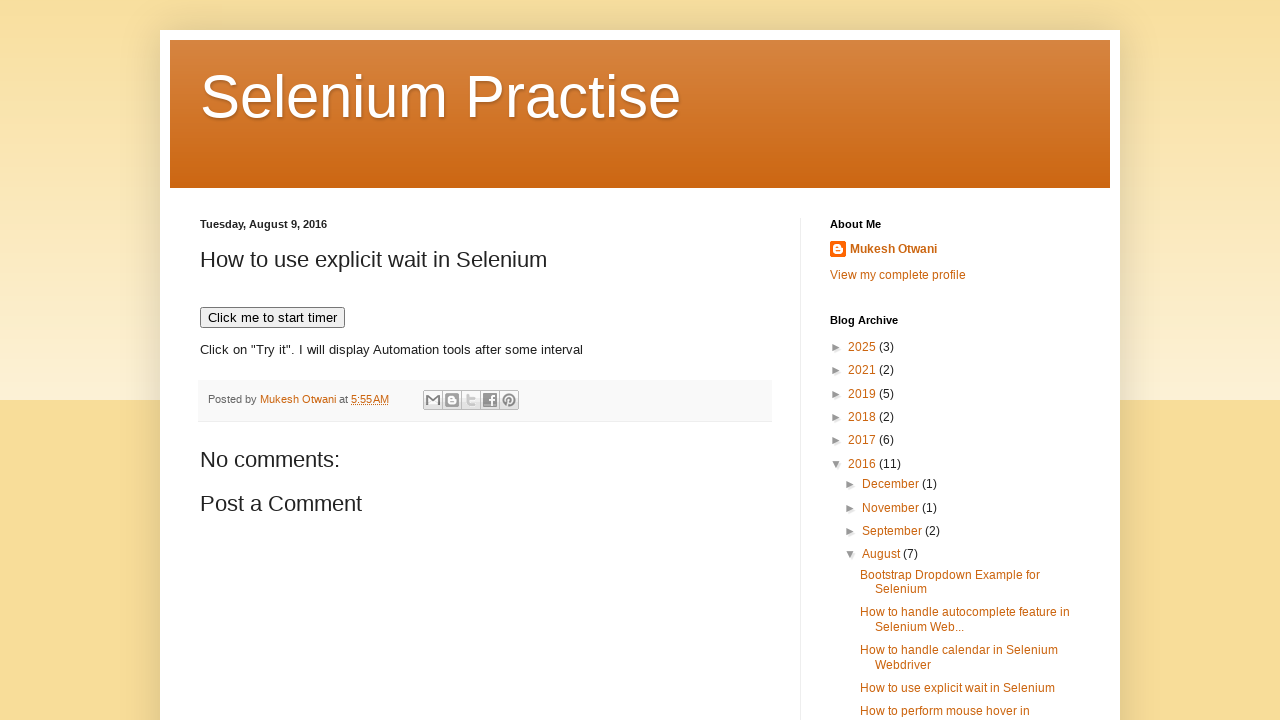

Clicked button to start timer at (272, 318) on xpath=//button[text()='Click me to start timer']
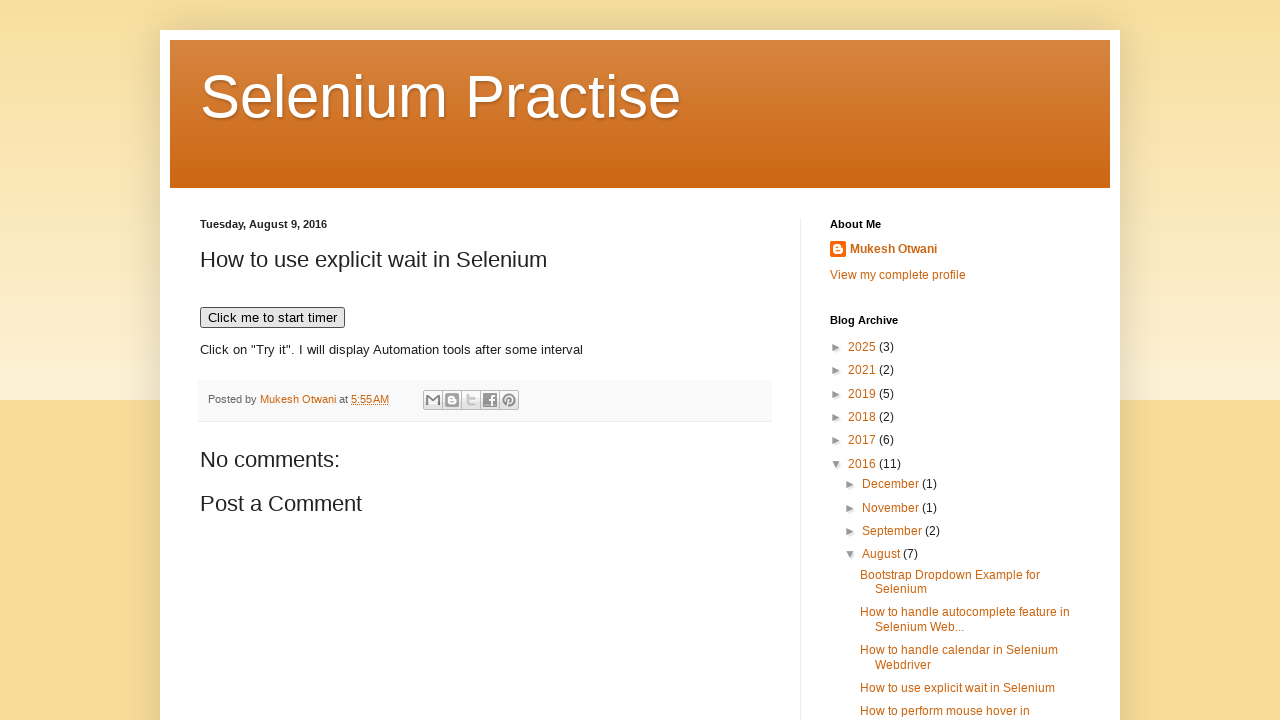

WebDriver element became visible after timer completed
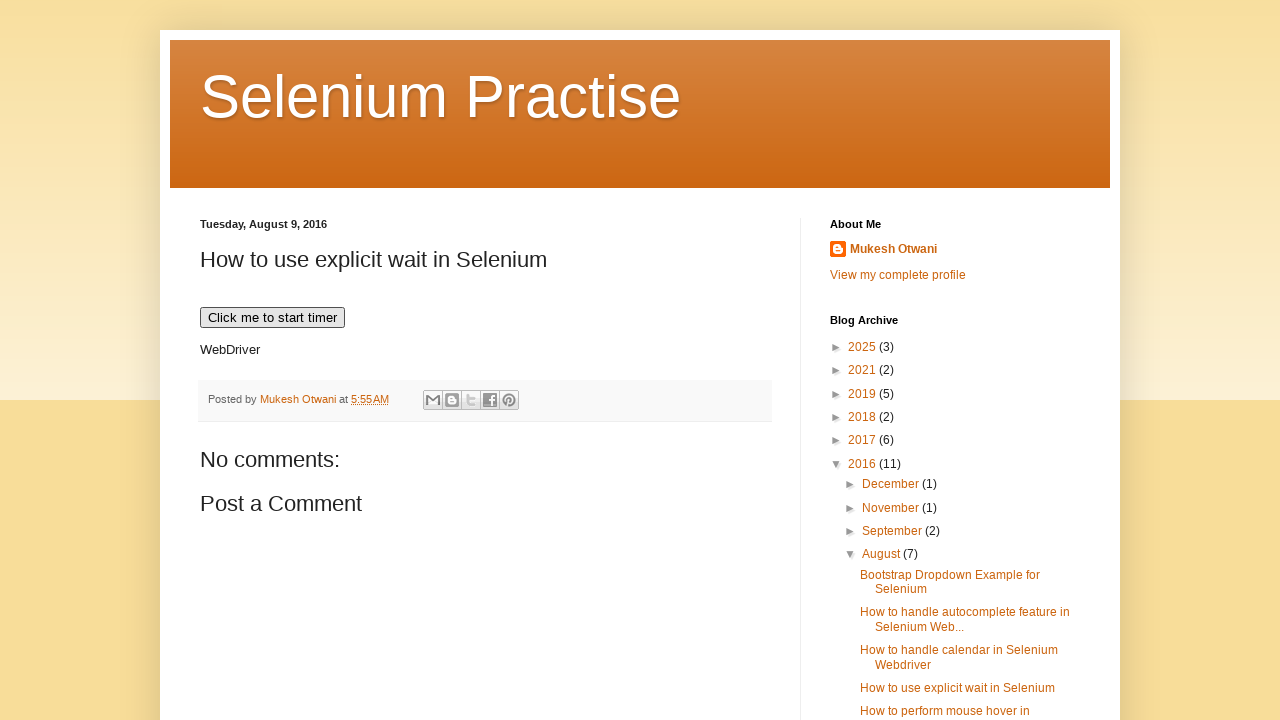

Verified WebDriver element is visible
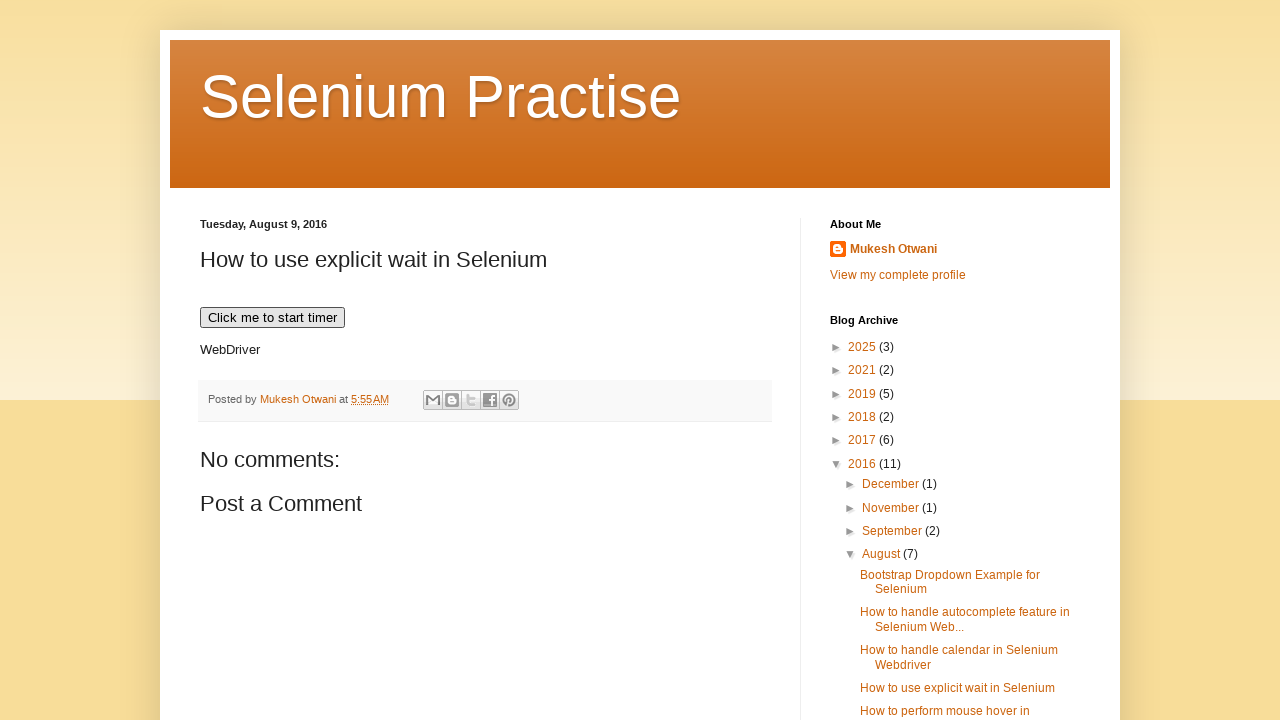

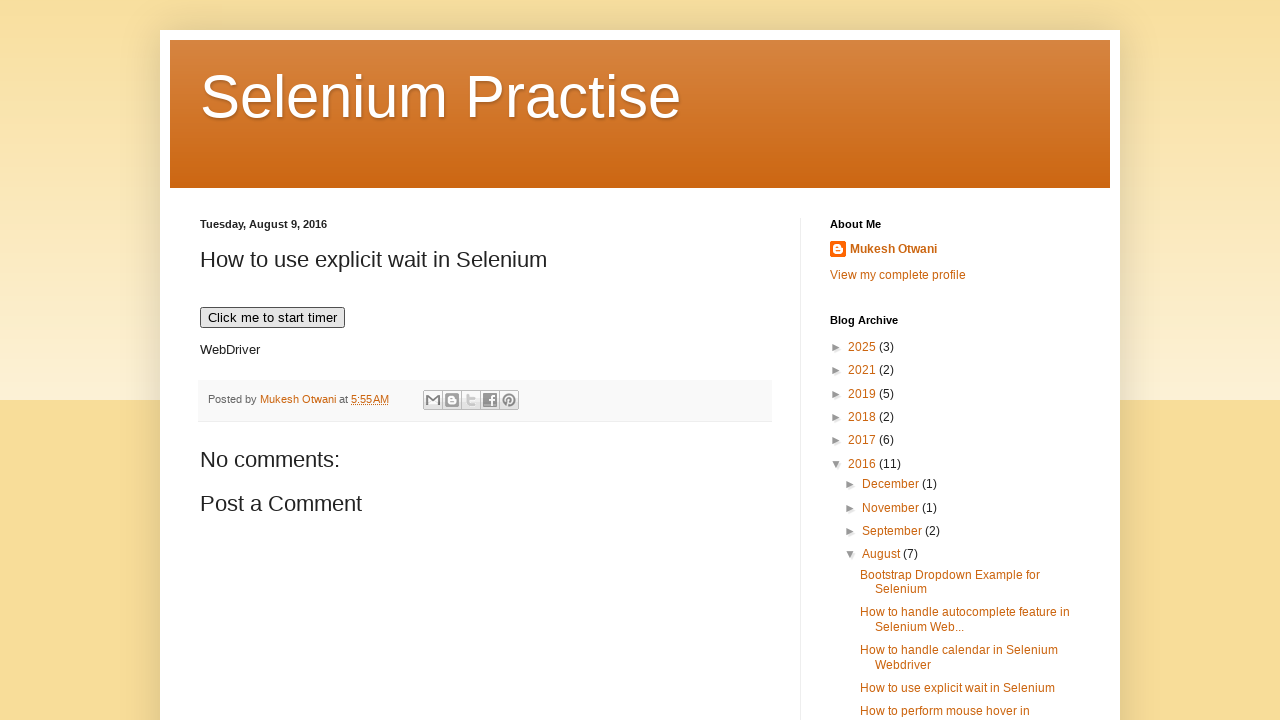